Tests mouse hover navigation on Pepperfry website by hovering through the Furniture menu hierarchy (Furniture → Sofas & Seating → Home Decor) and then clicking on Table Vases link.

Starting URL: https://www.pepperfry.com/

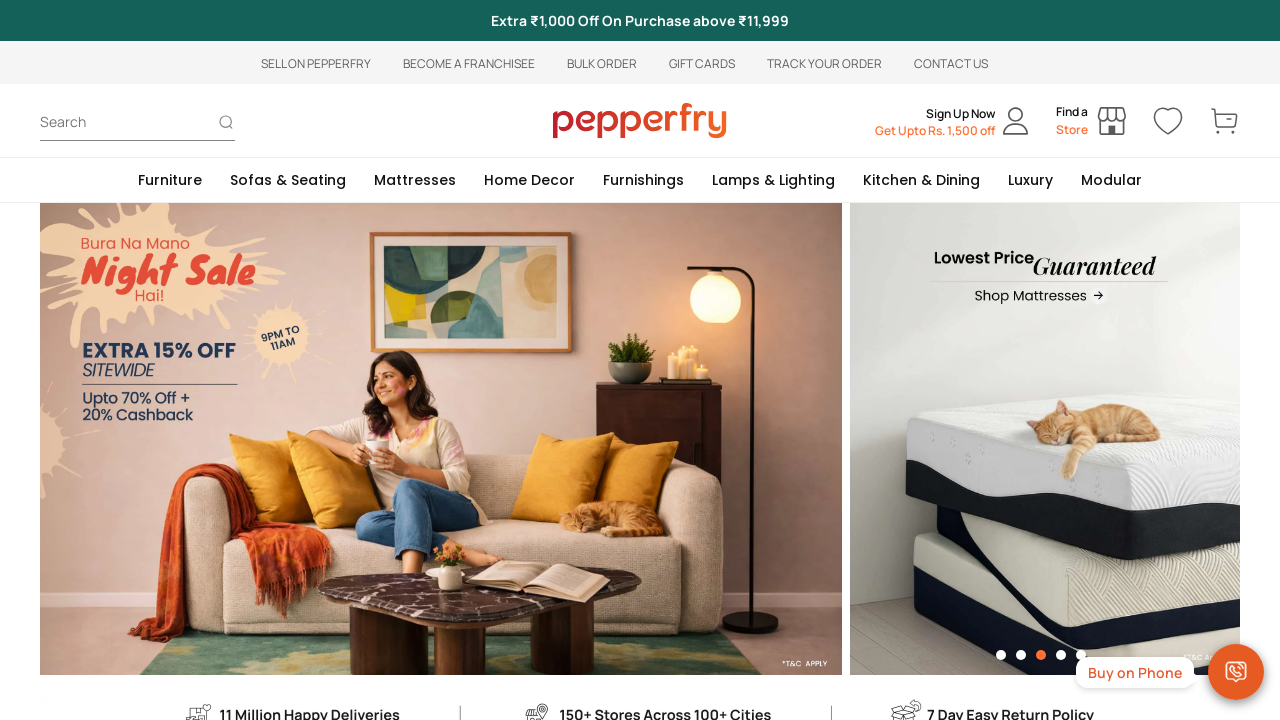

Waited for Furniture menu item to load
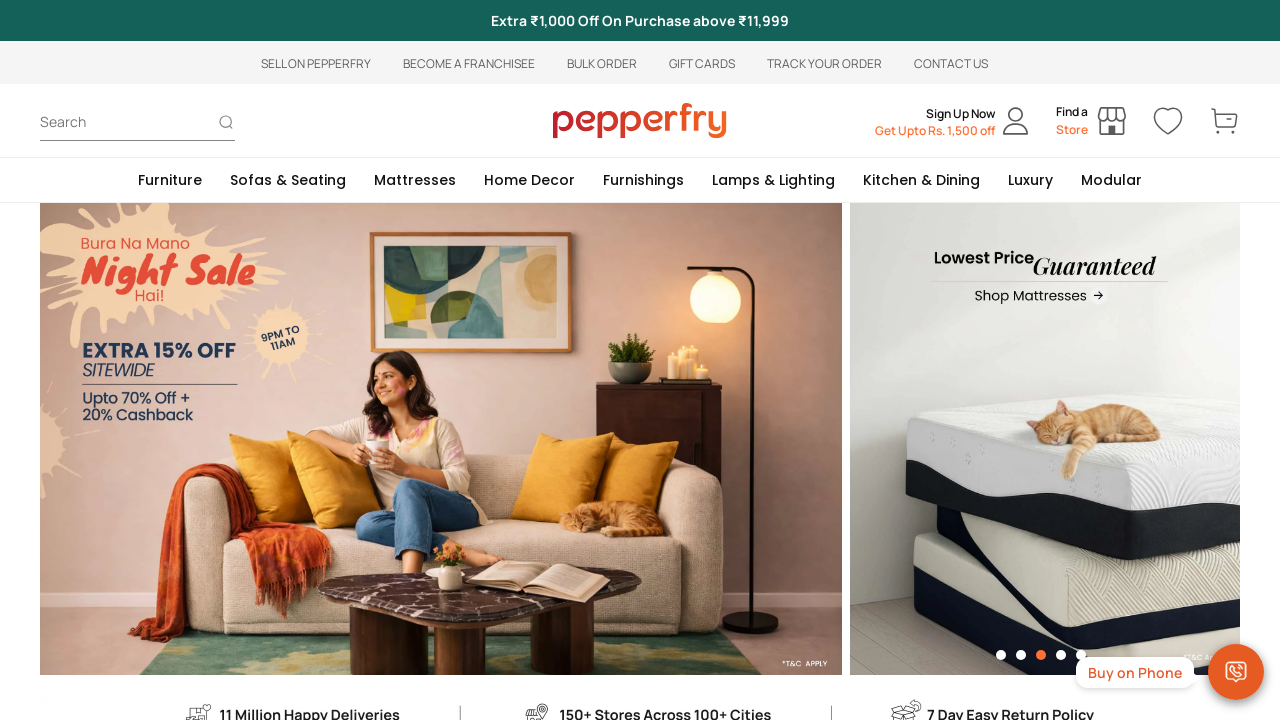

Hovered over Furniture menu at (170, 180) on xpath=//a[normalize-space()='Furniture']
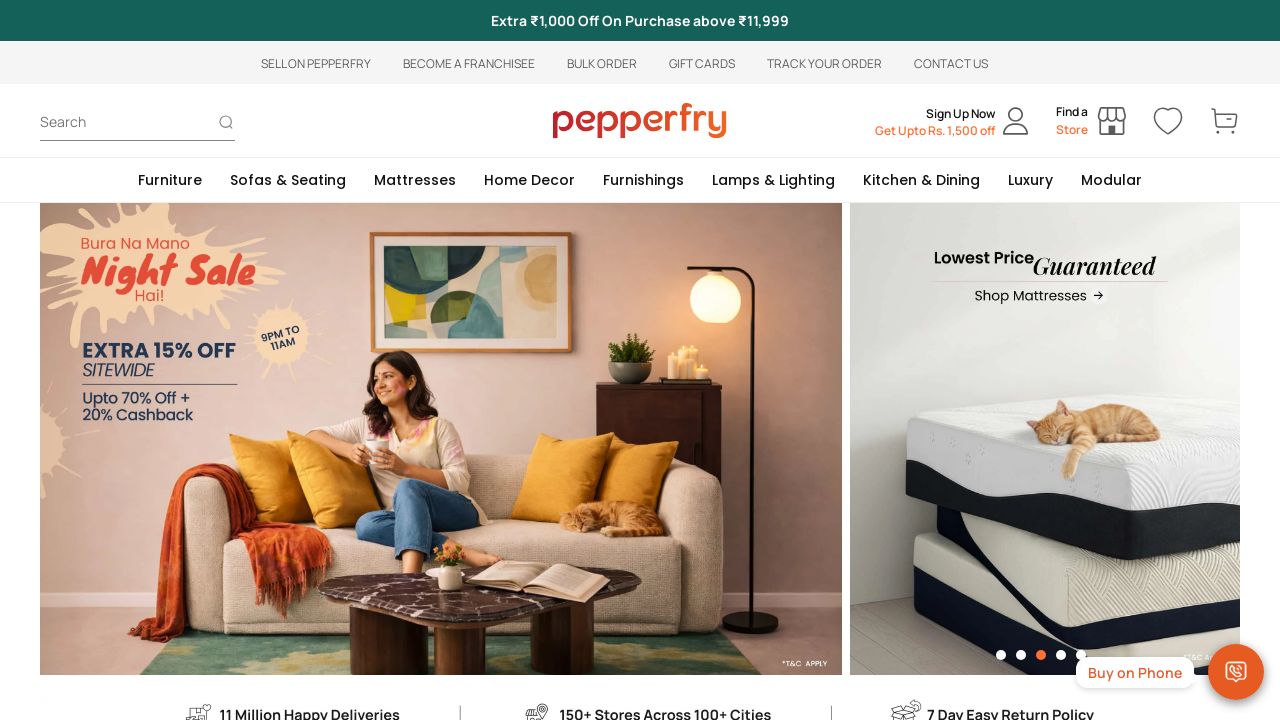

Hovered over Sofas & Seating submenu at (288, 180) on xpath=//a[normalize-space()='Sofas & Seating']
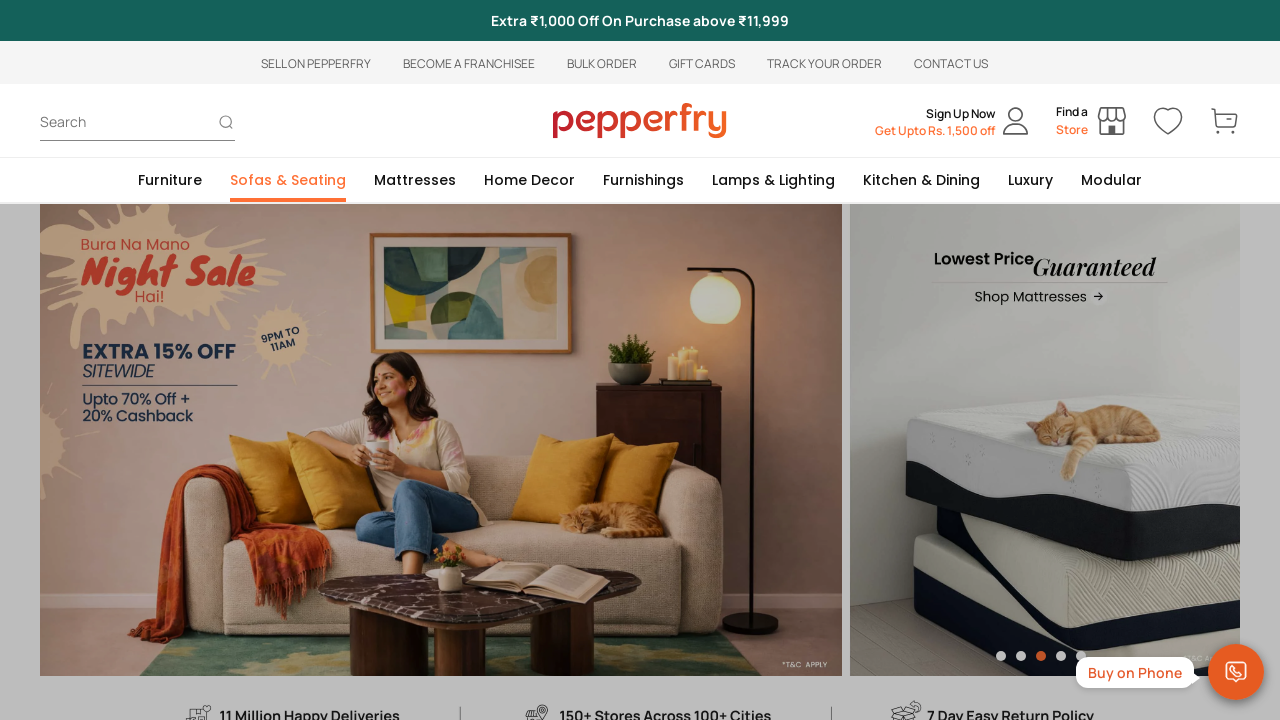

Hovered over Home Decor submenu at (530, 180) on xpath=//a[normalize-space()='Home Decor']
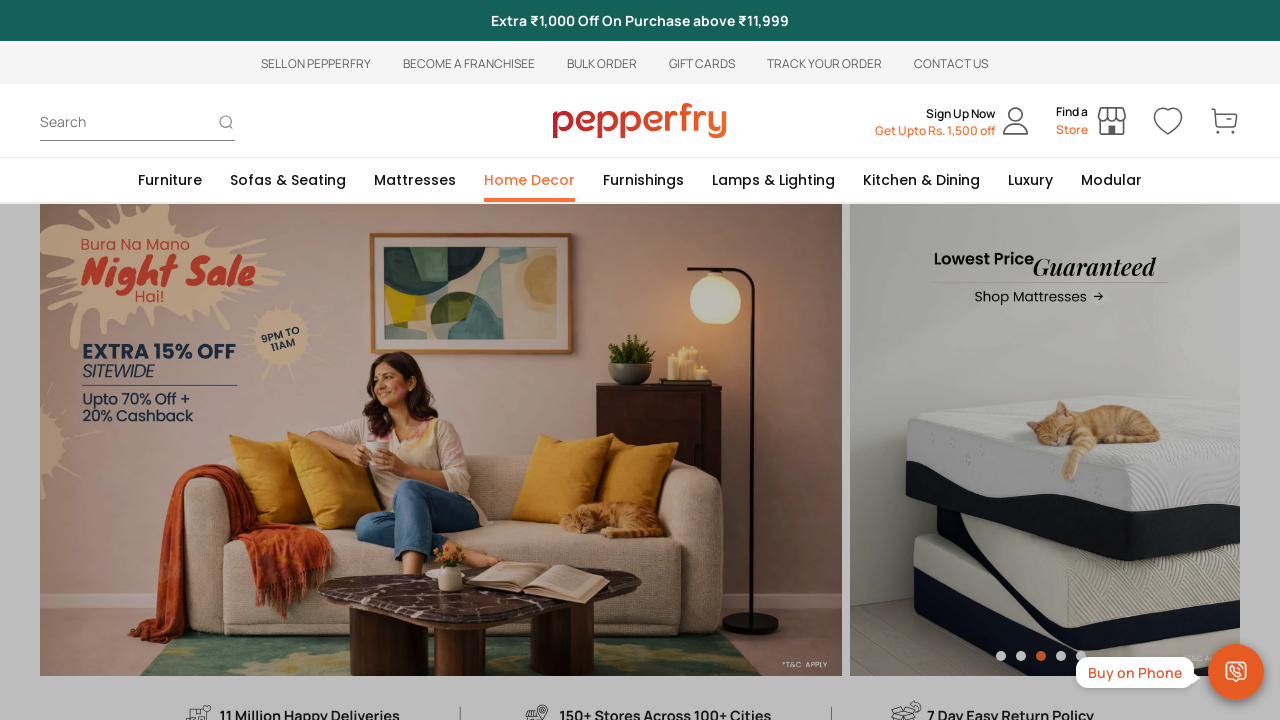

Clicked on Home Decor menu item at (530, 180) on xpath=//a[normalize-space()='Home Decor']
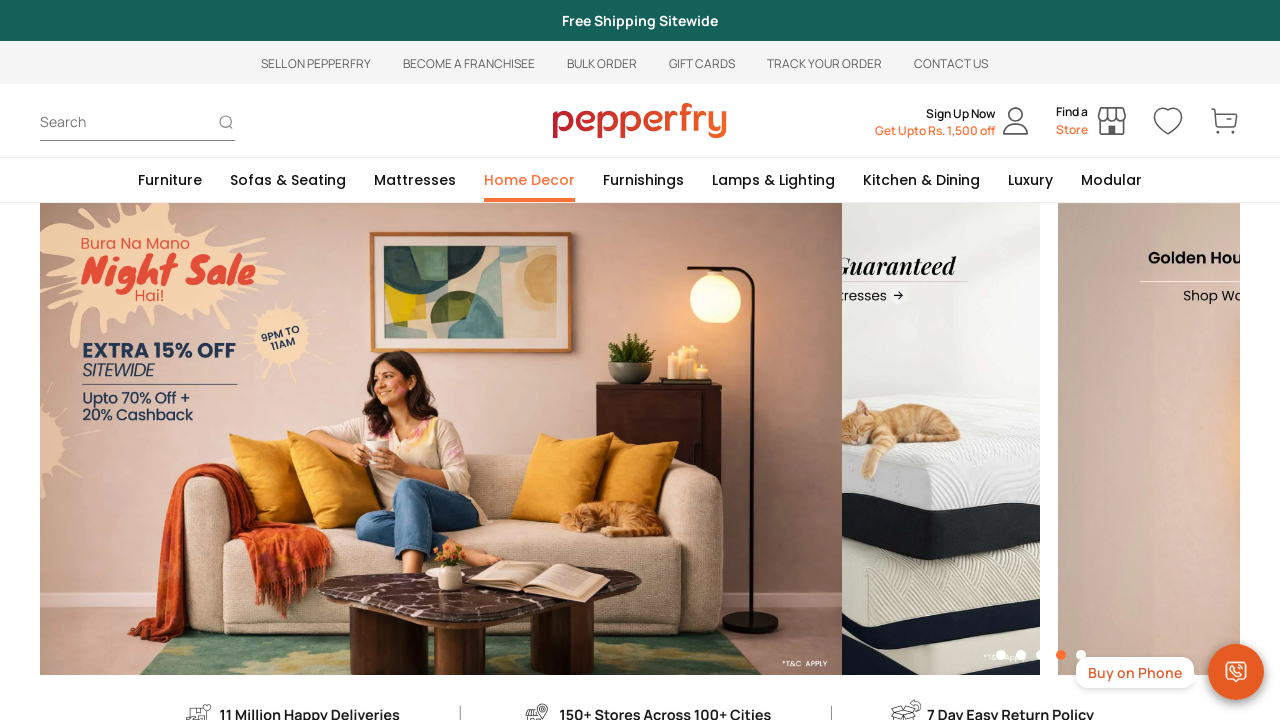

Waited for Table Vases link to load
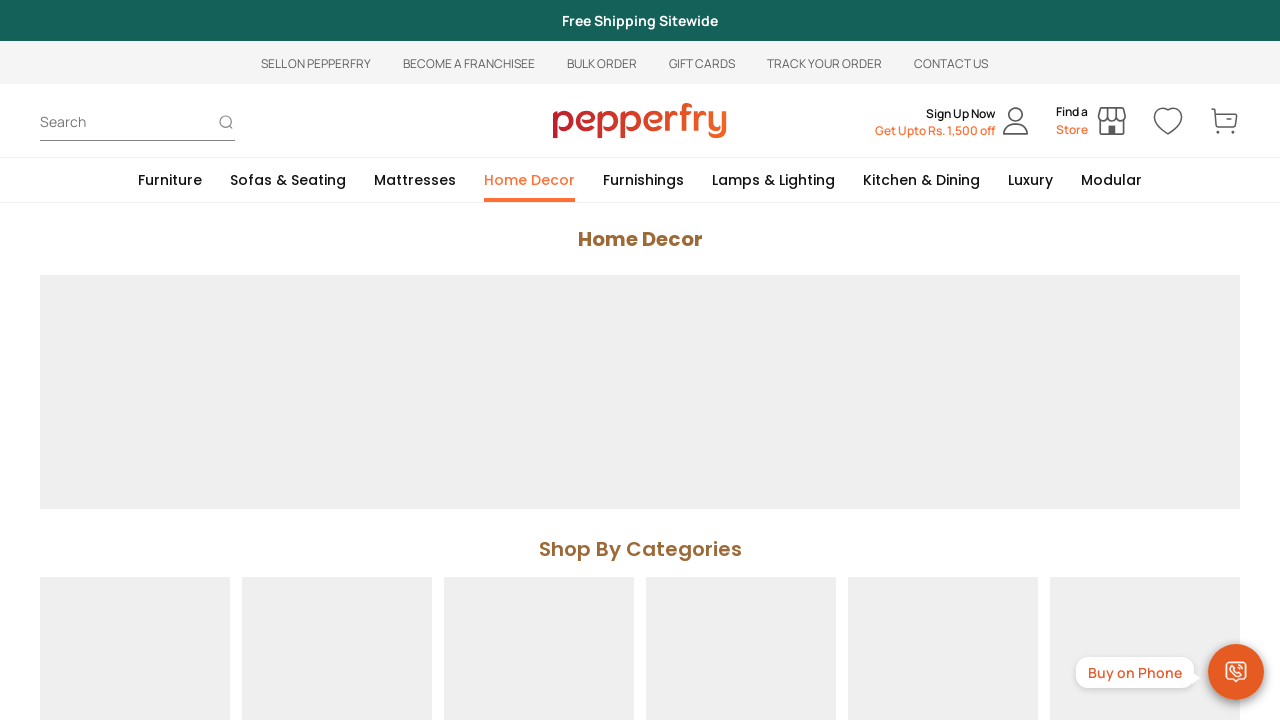

Clicked on Table Vases link at (86, 273) on xpath=//a[normalize-space()='Table Vases']
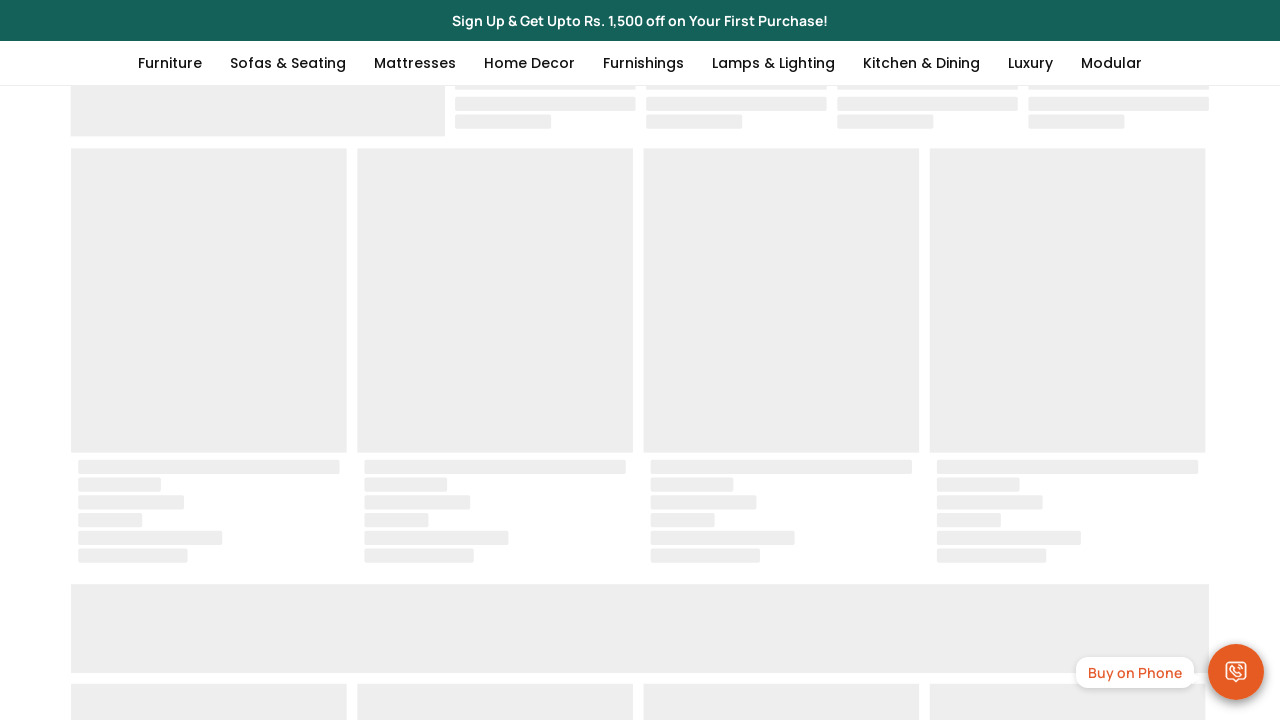

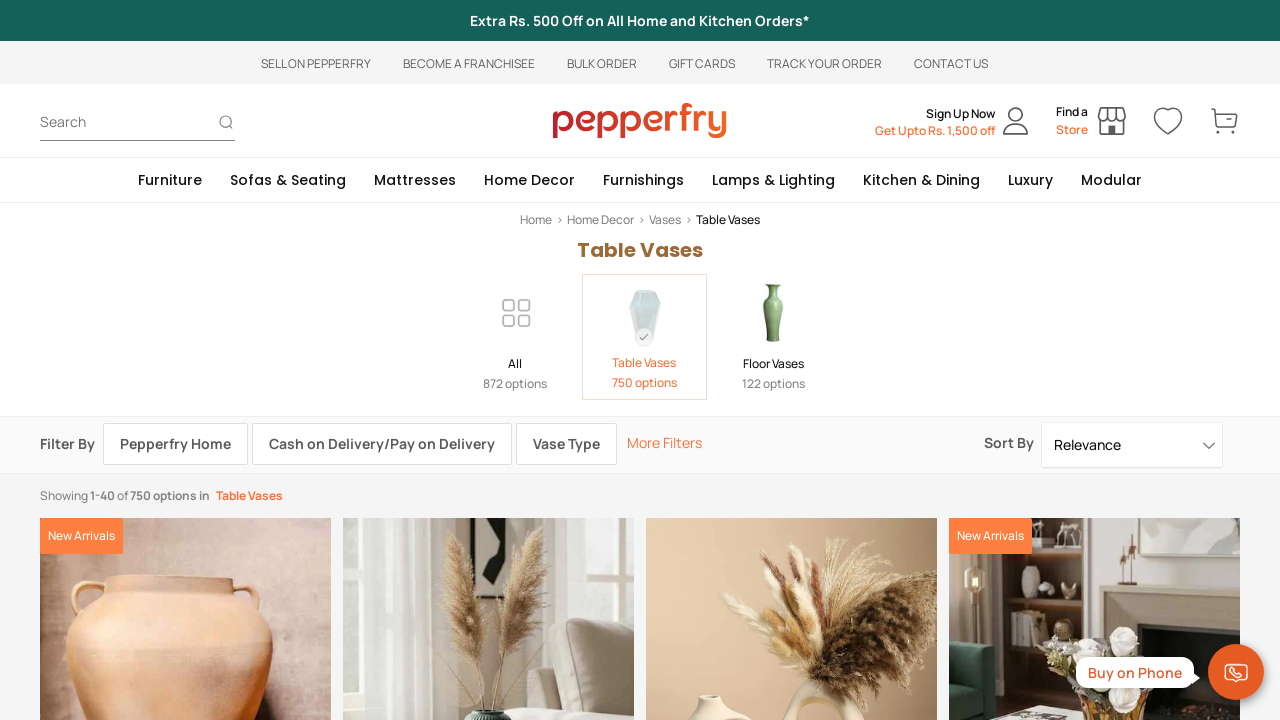